Navigates to a sitemap XML page and clicks through multiple page links, navigating back after each visit to verify navigation works correctly across the site structure.

Starting URL: https://www.getcalley.com/page-sitemap.xml

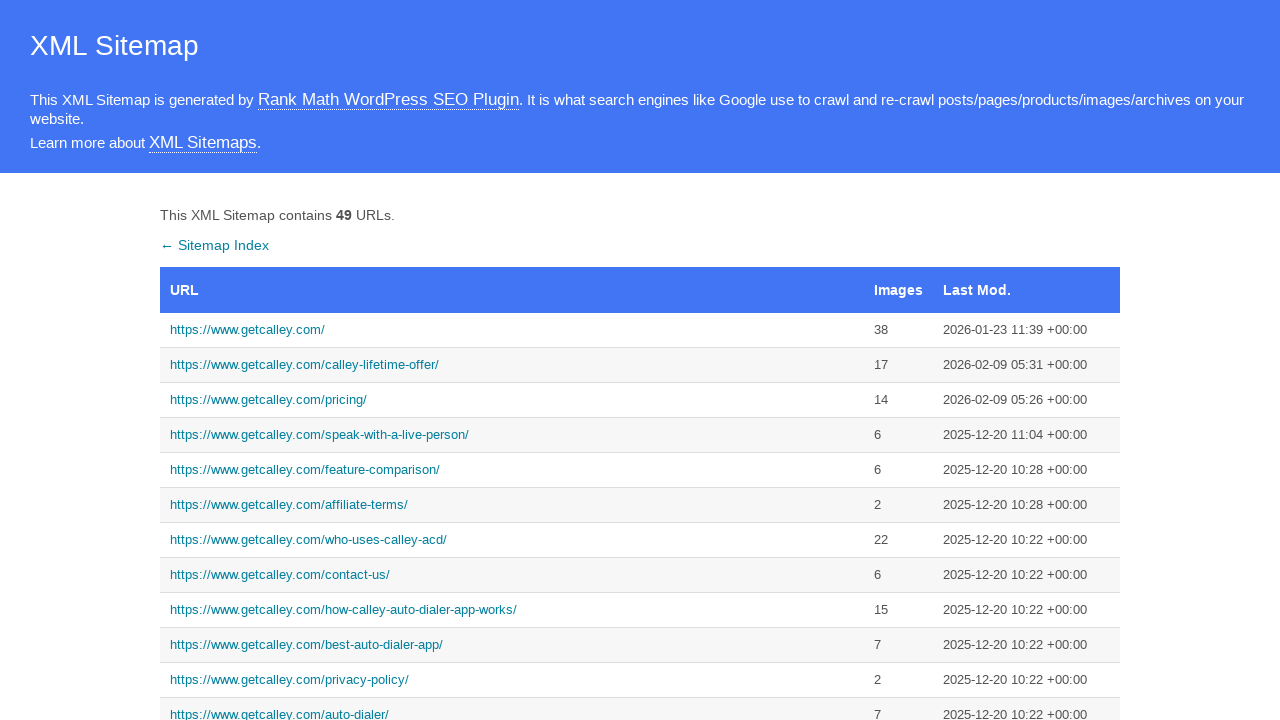

Navigated to sitemap XML page
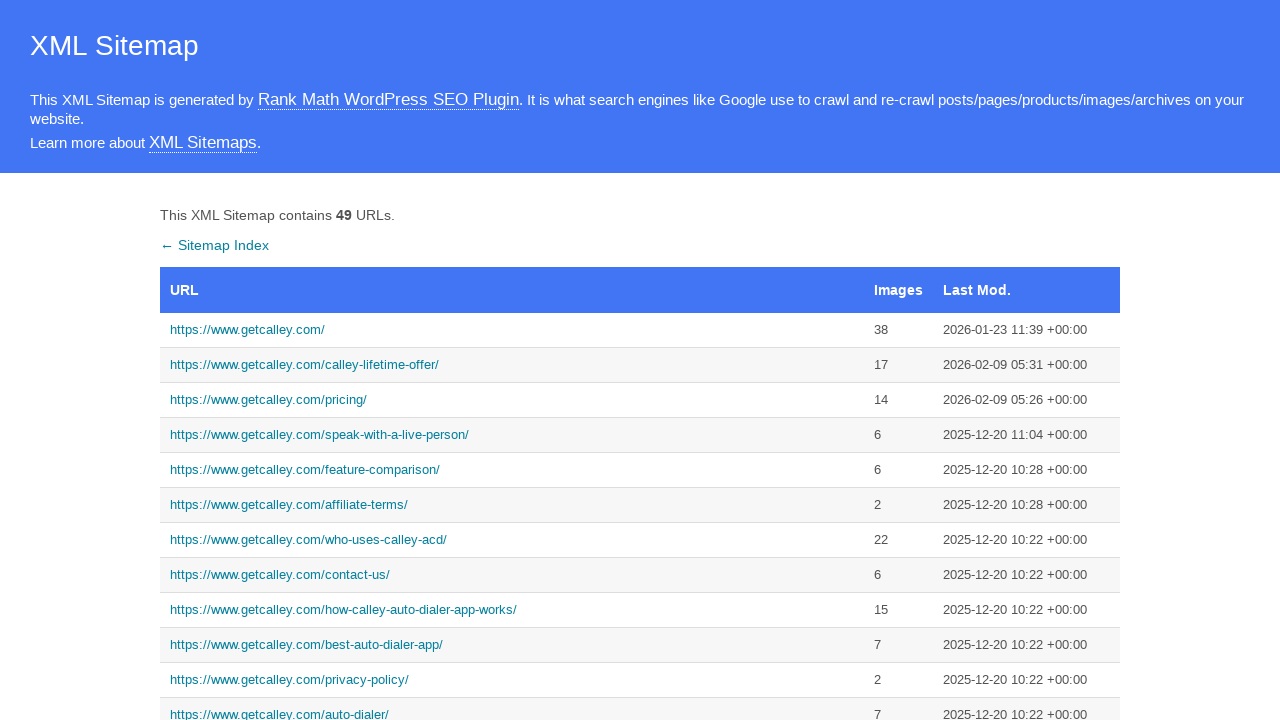

Clicked link for https://www.getcalley.com/ at (512, 330) on text=https://www.getcalley.com/
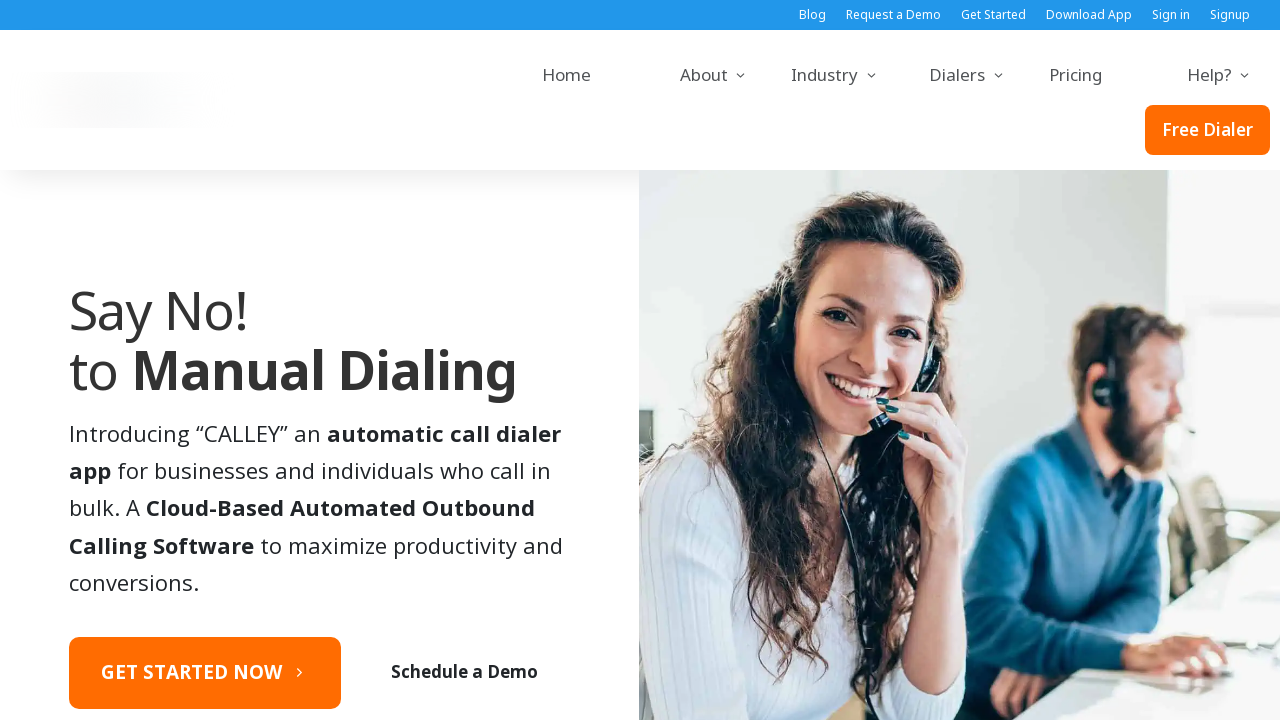

Page loaded for https://www.getcalley.com/
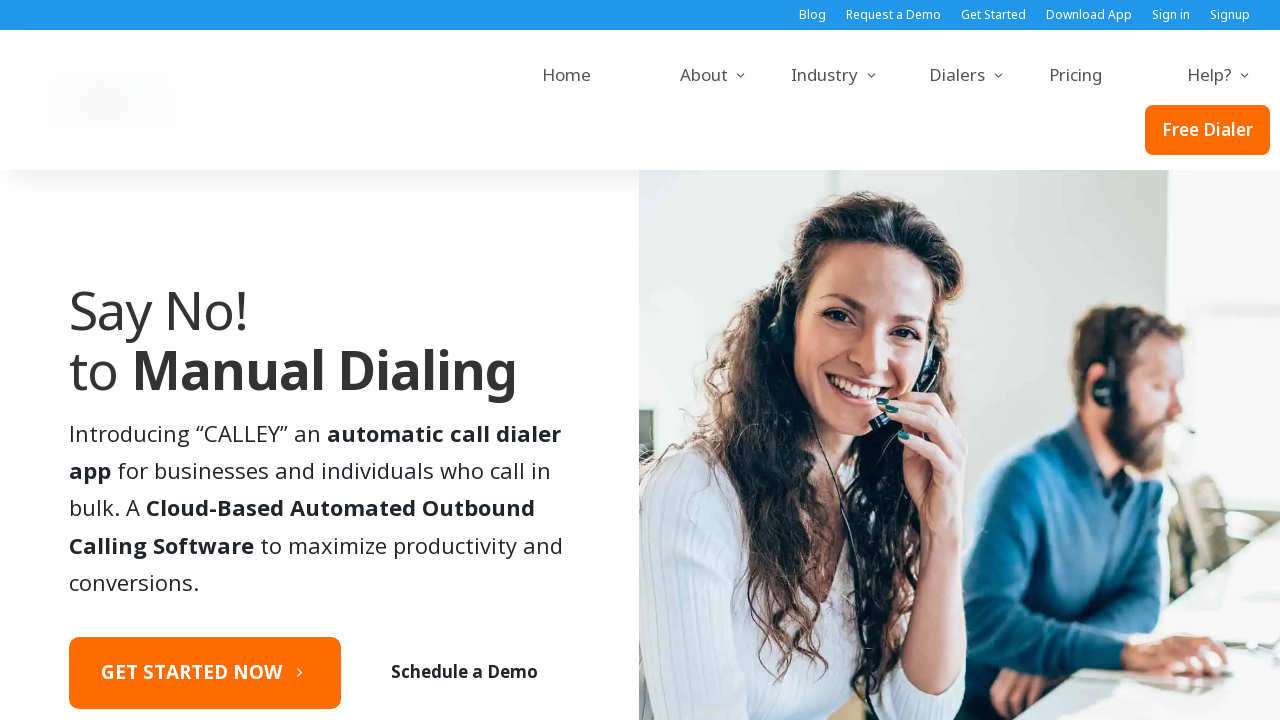

Navigated back to sitemap
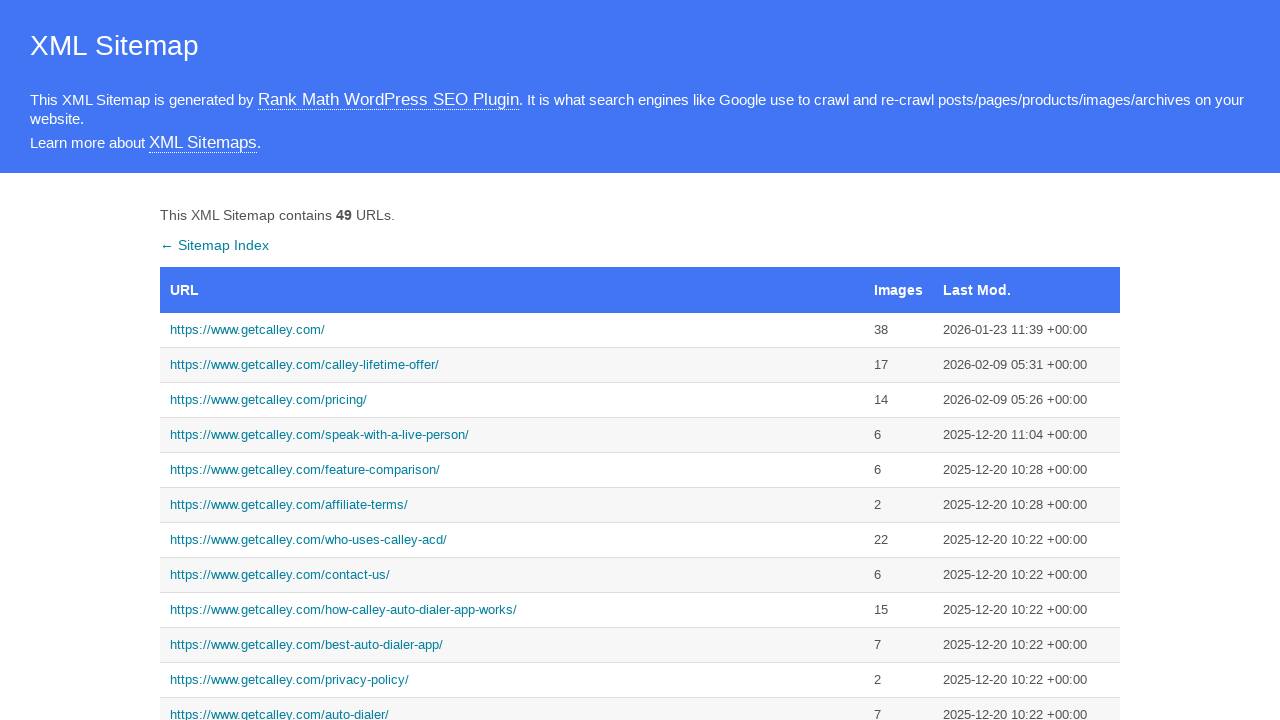

Sitemap page reloaded
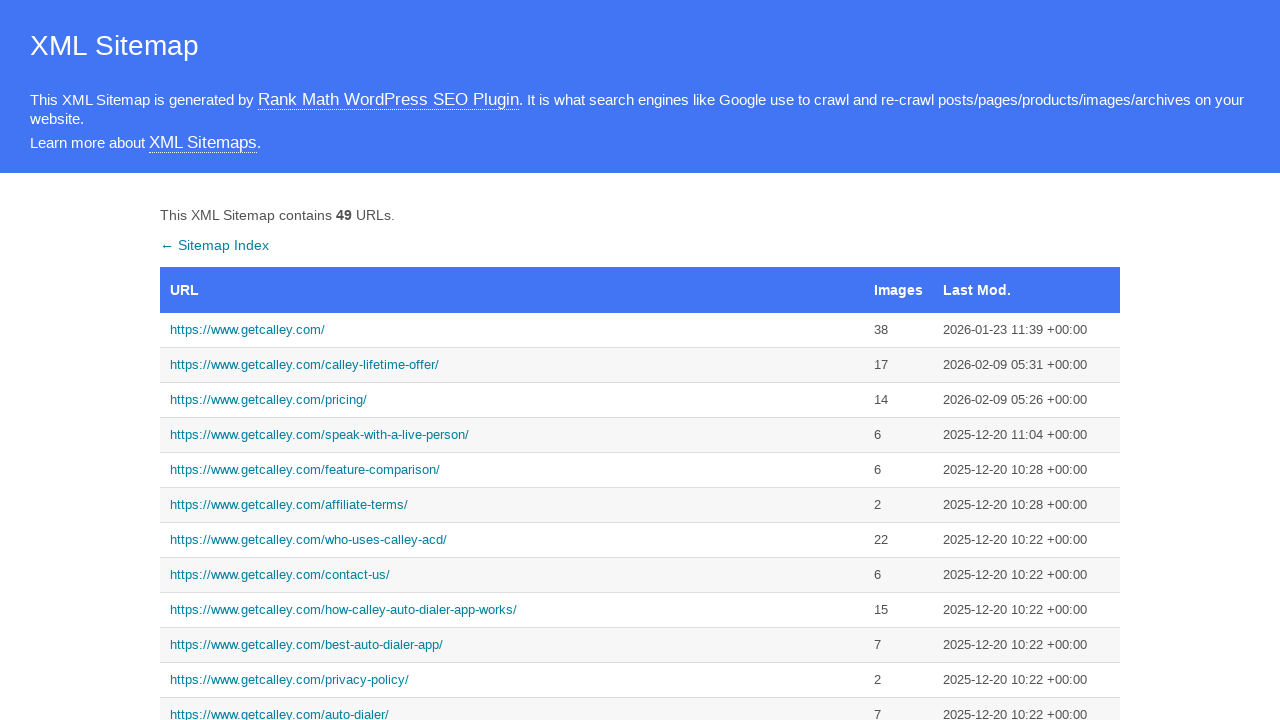

Clicked link for https://www.getcalley.com/calley-lifetime-offer/ at (512, 365) on text=https://www.getcalley.com/calley-lifetime-offer/
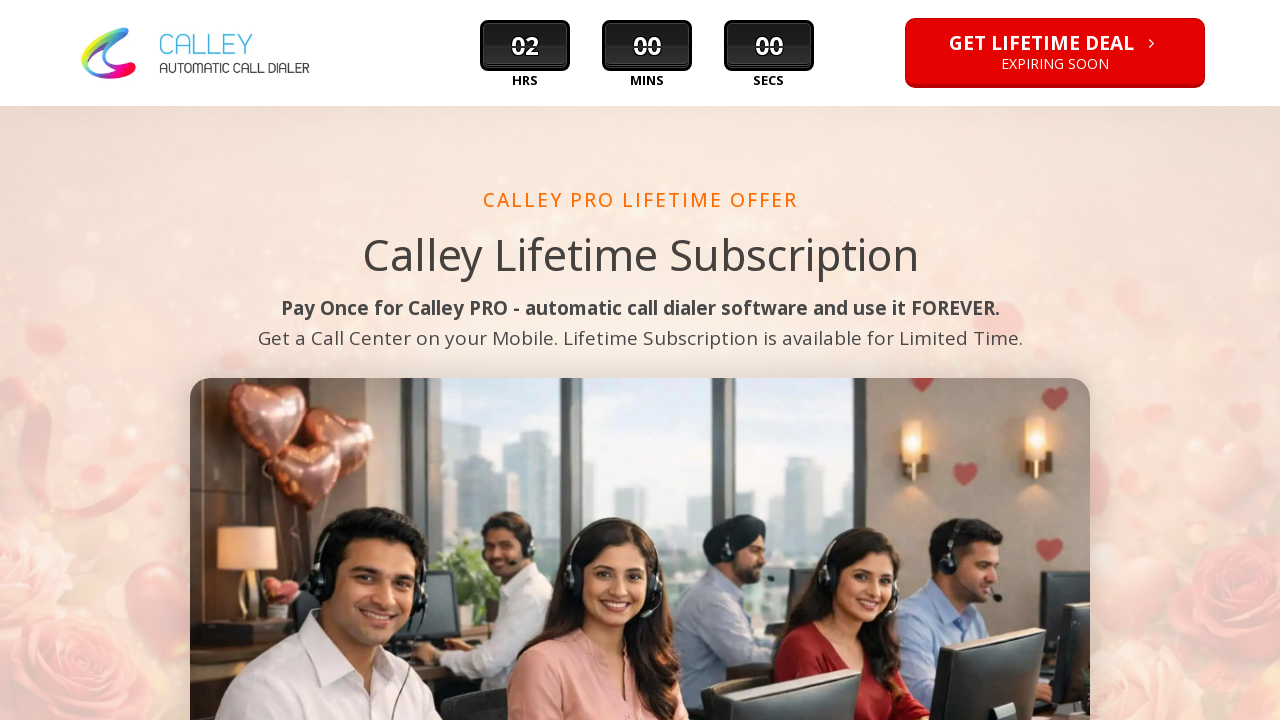

Page loaded for https://www.getcalley.com/calley-lifetime-offer/
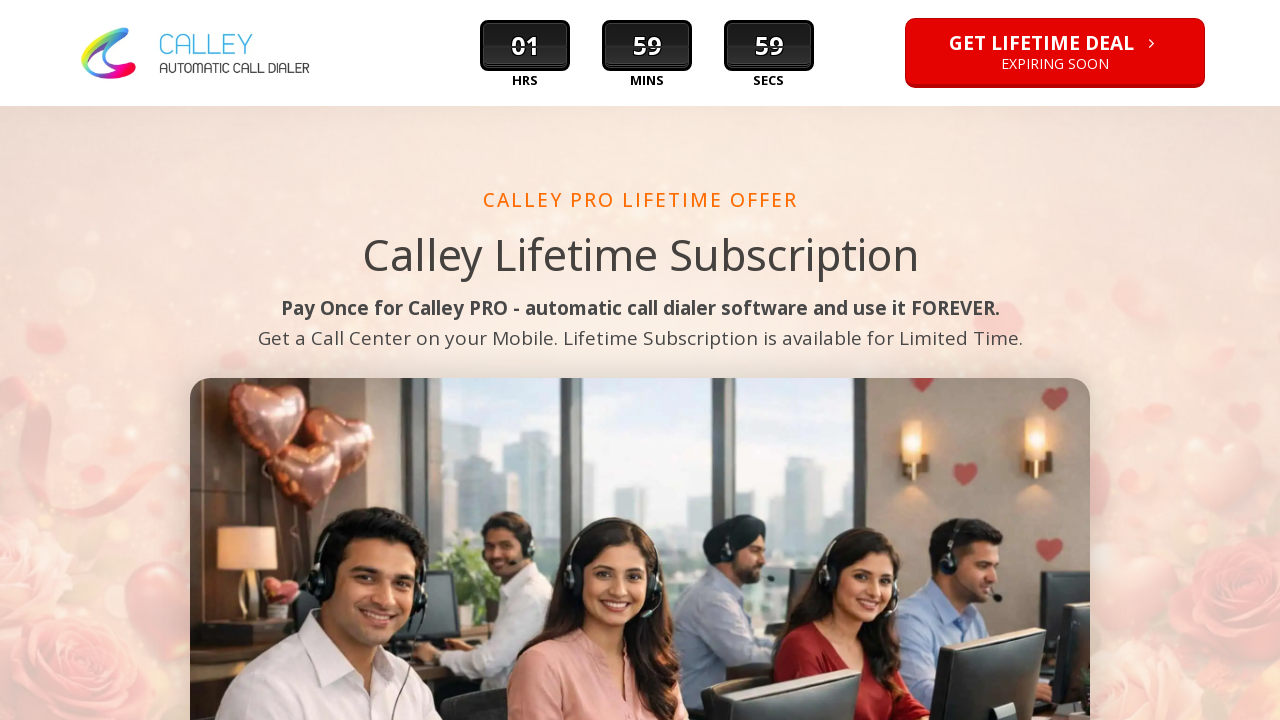

Navigated back to sitemap
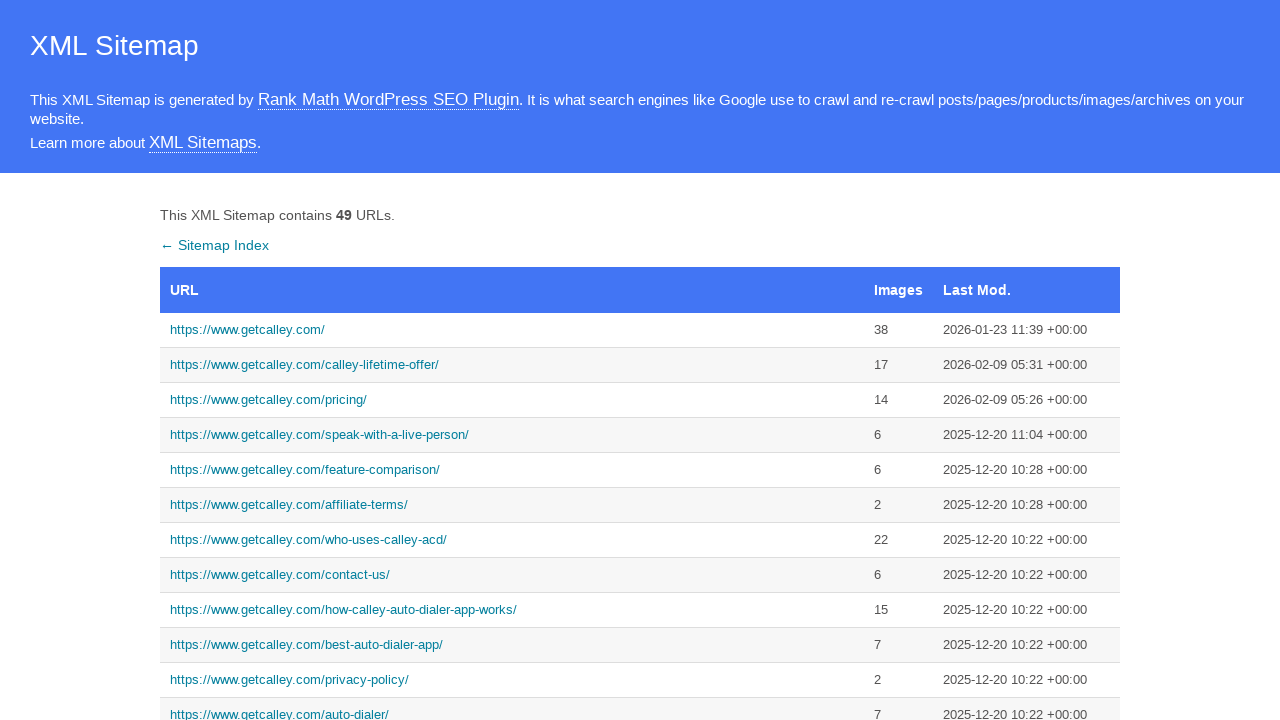

Sitemap page reloaded
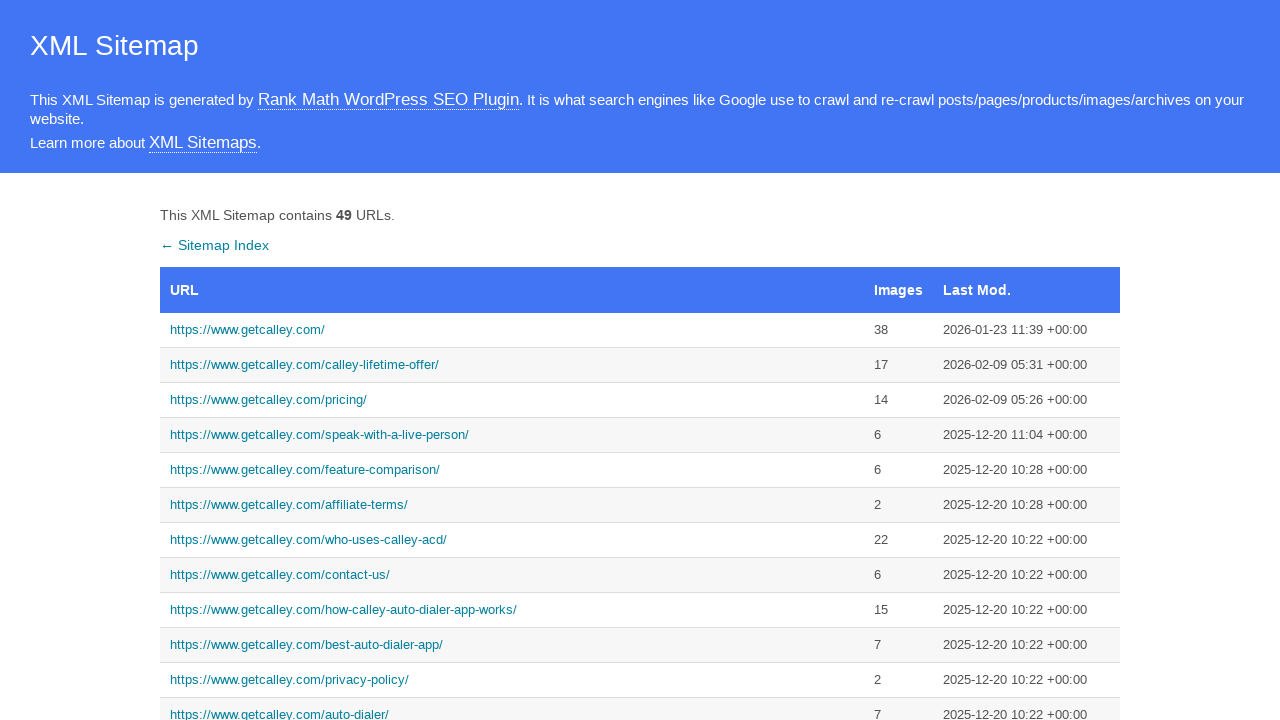

Clicked link for https://www.getcalley.com/see-a-demo/ at (512, 360) on text=https://www.getcalley.com/see-a-demo/
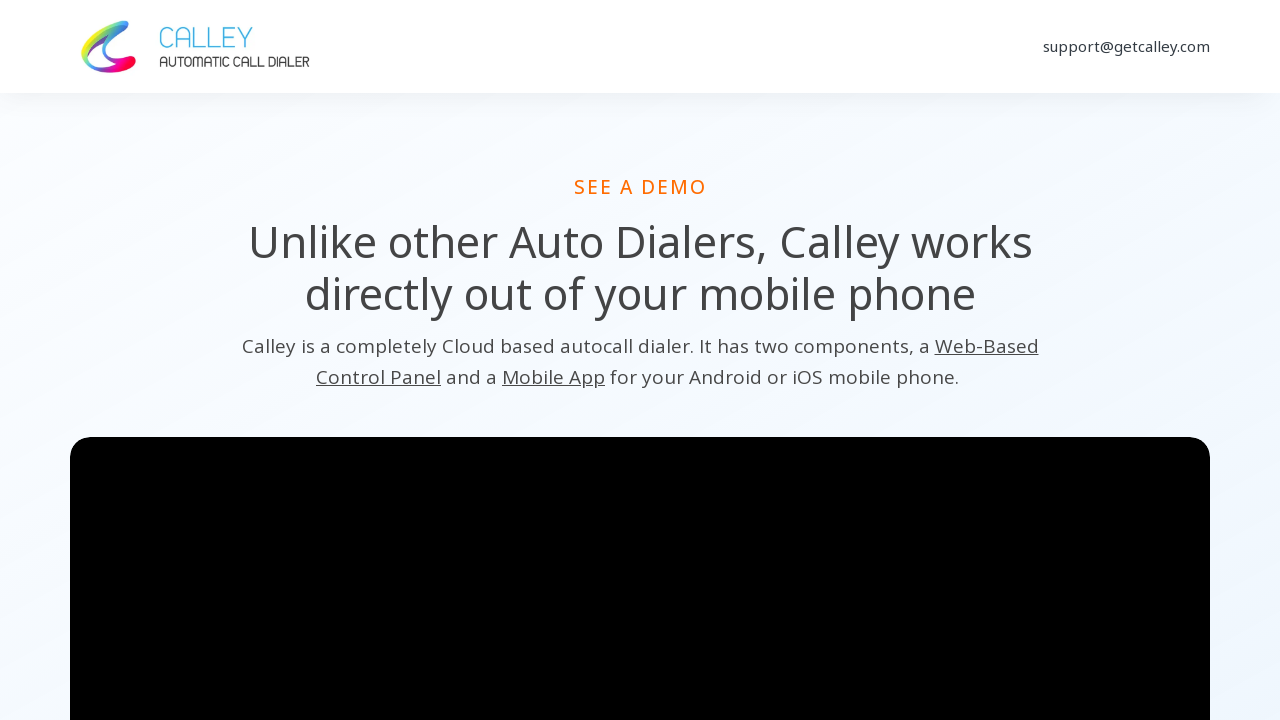

Page loaded for https://www.getcalley.com/see-a-demo/
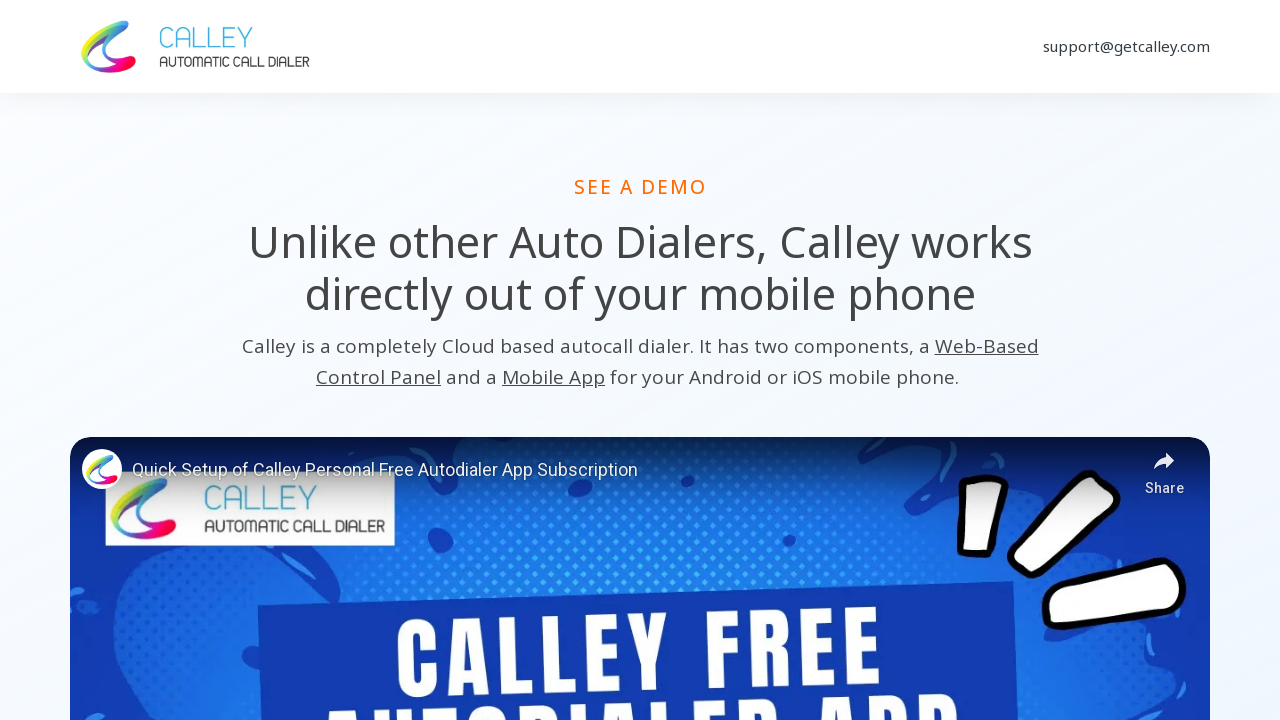

Navigated back to sitemap
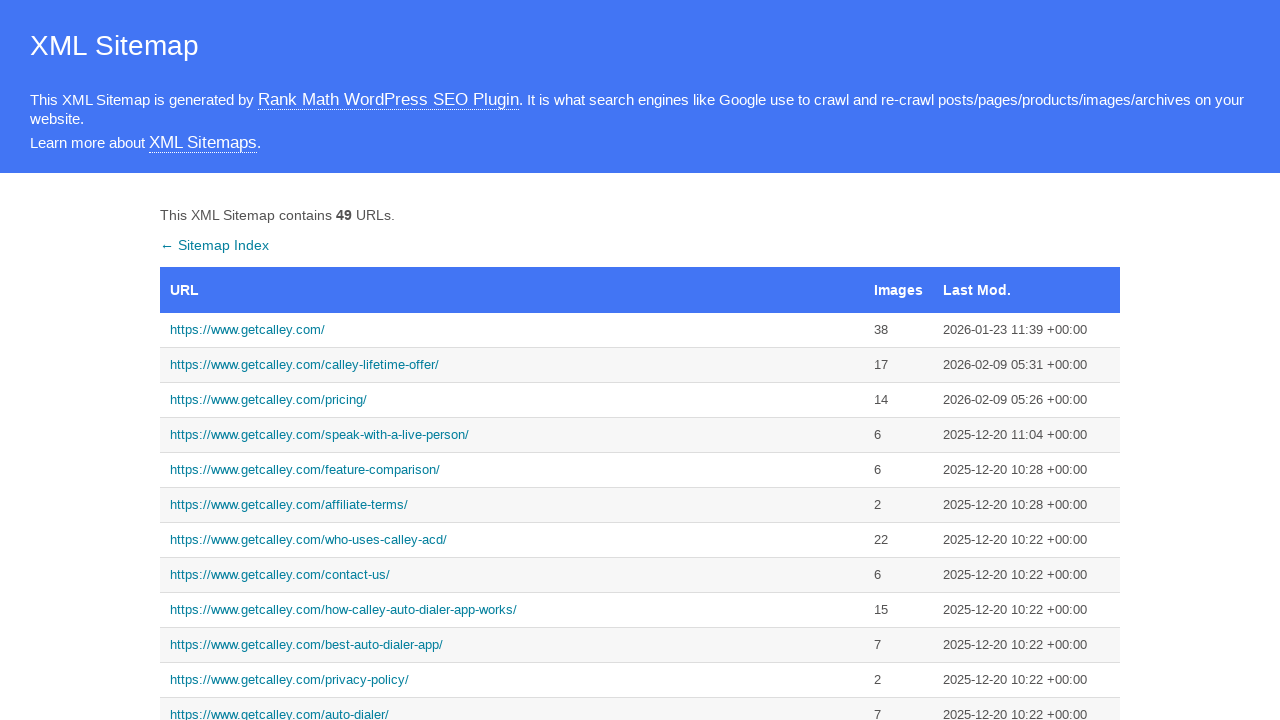

Sitemap page reloaded
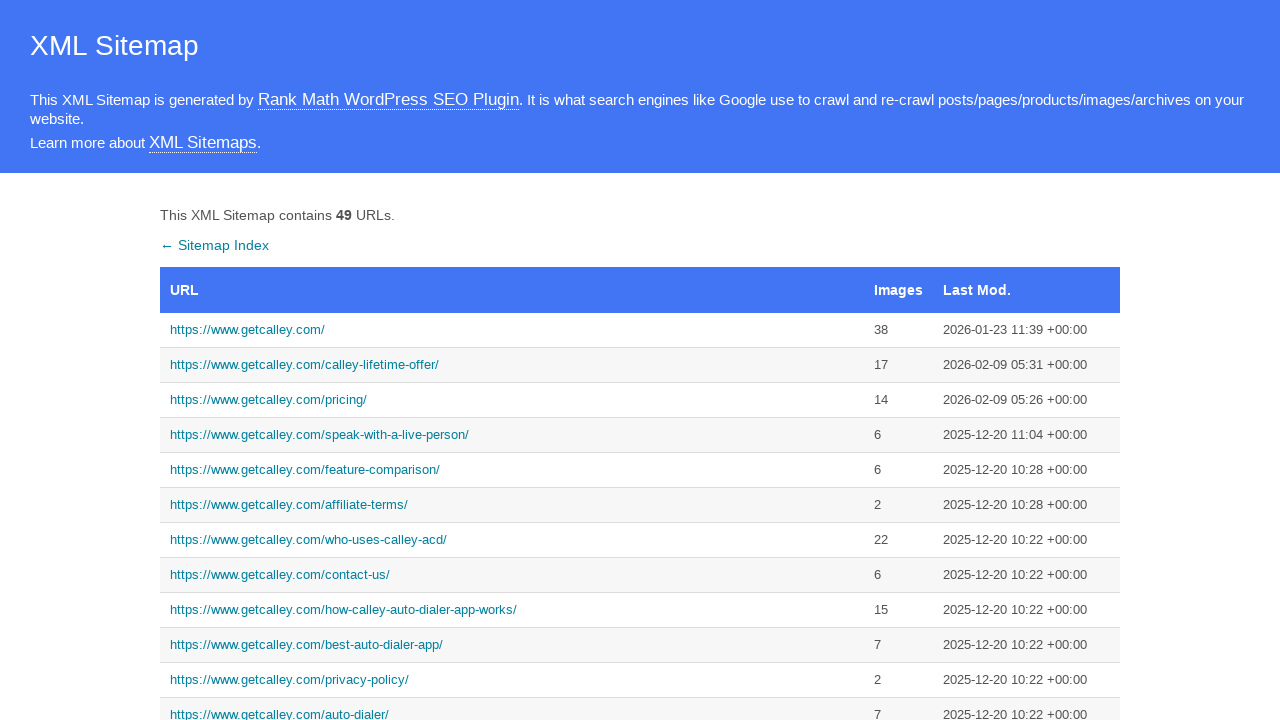

Clicked link for https://www.getcalley.com/calley-teams-features/ at (512, 360) on text=https://www.getcalley.com/calley-teams-features/
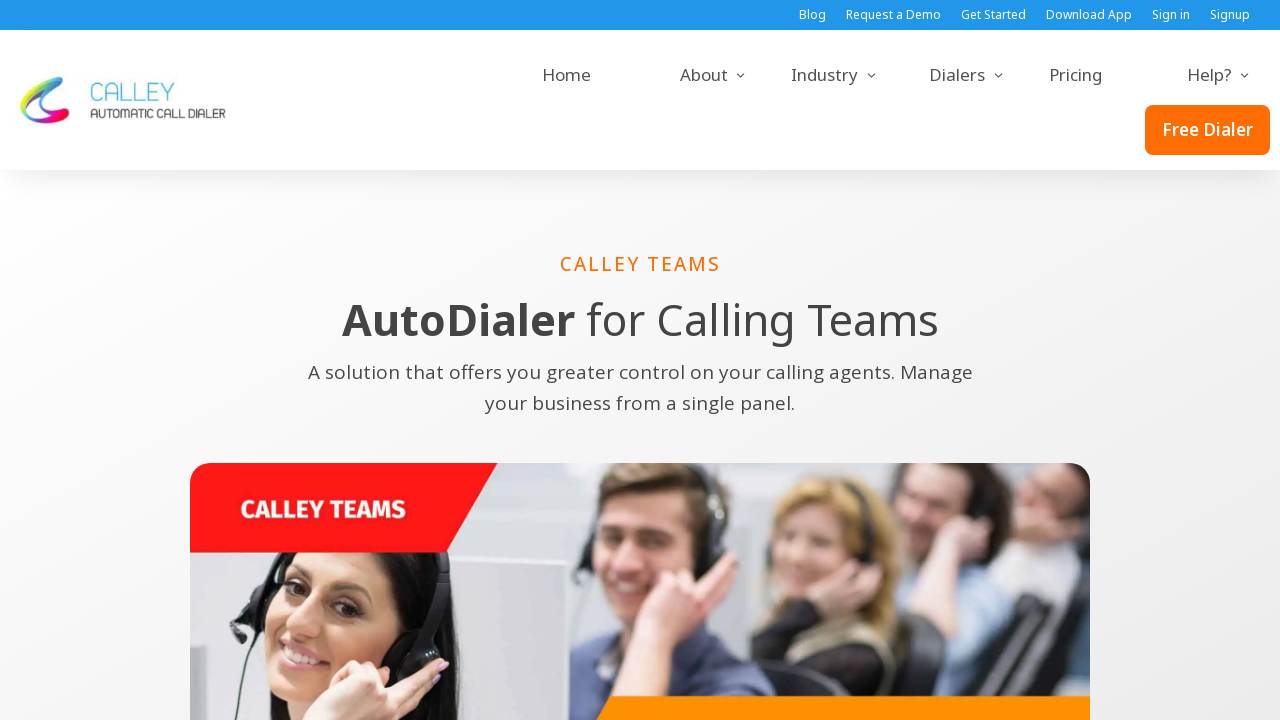

Page loaded for https://www.getcalley.com/calley-teams-features/
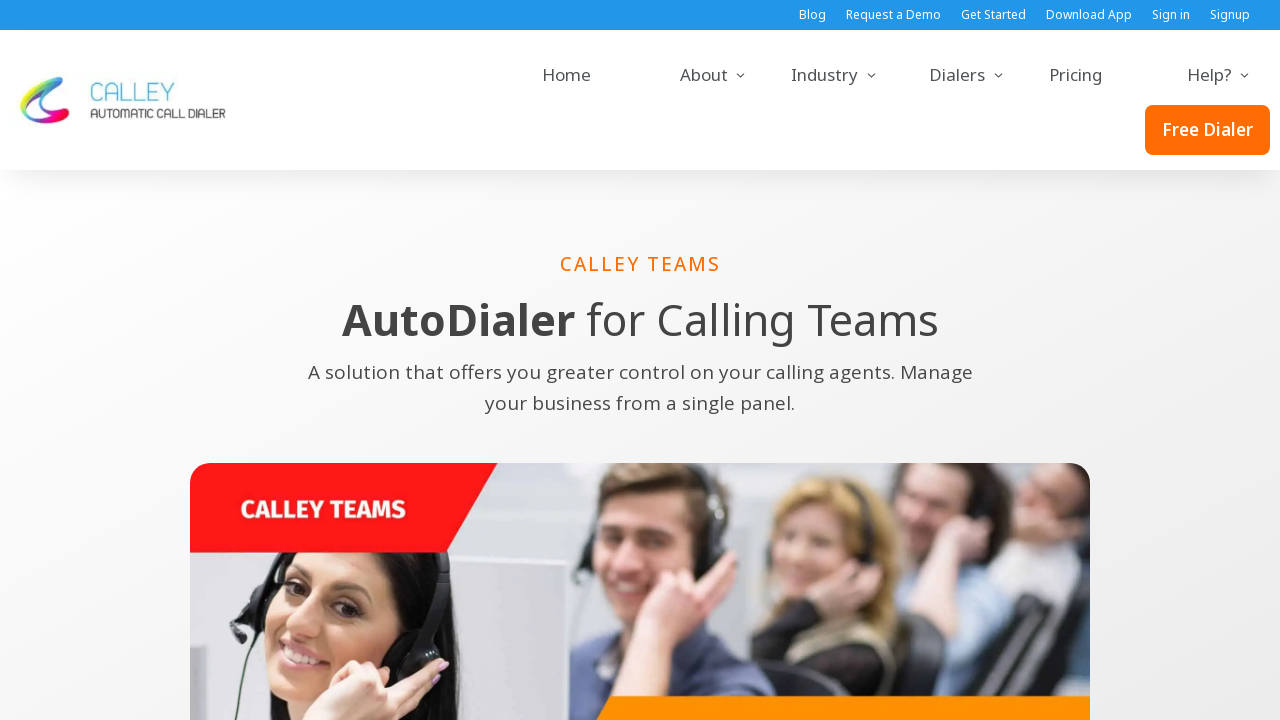

Navigated back to sitemap
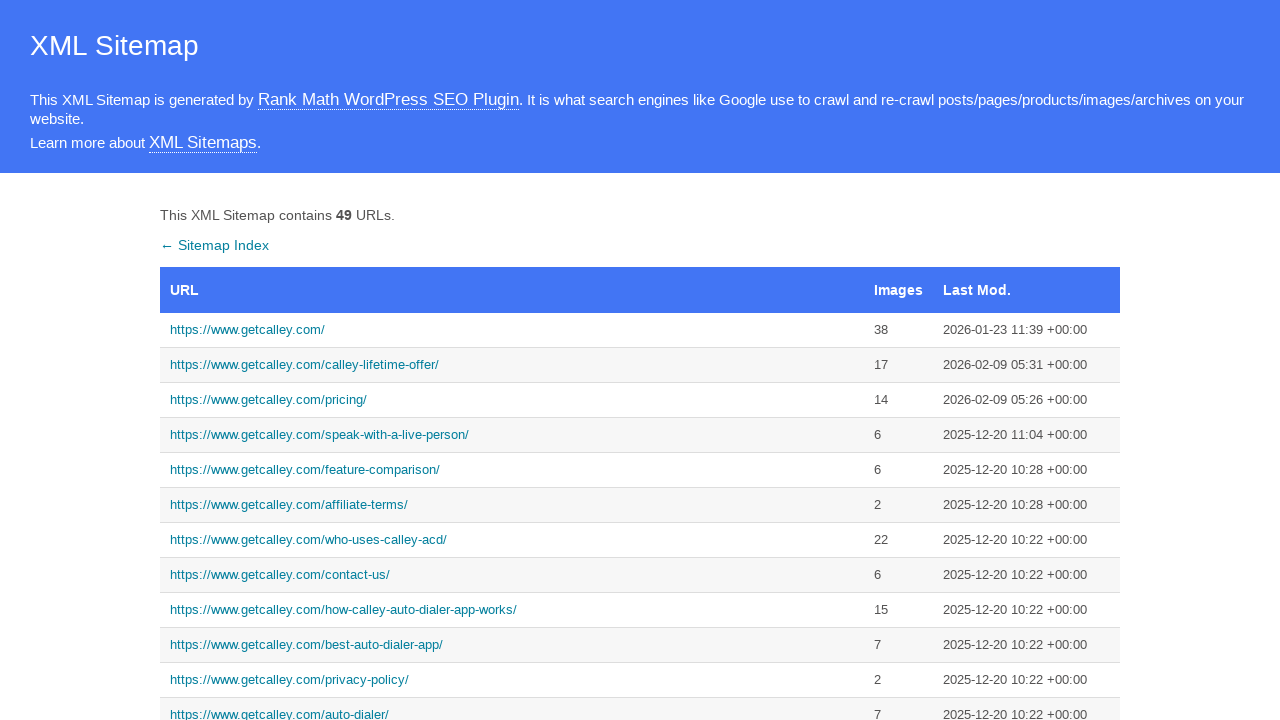

Sitemap page reloaded
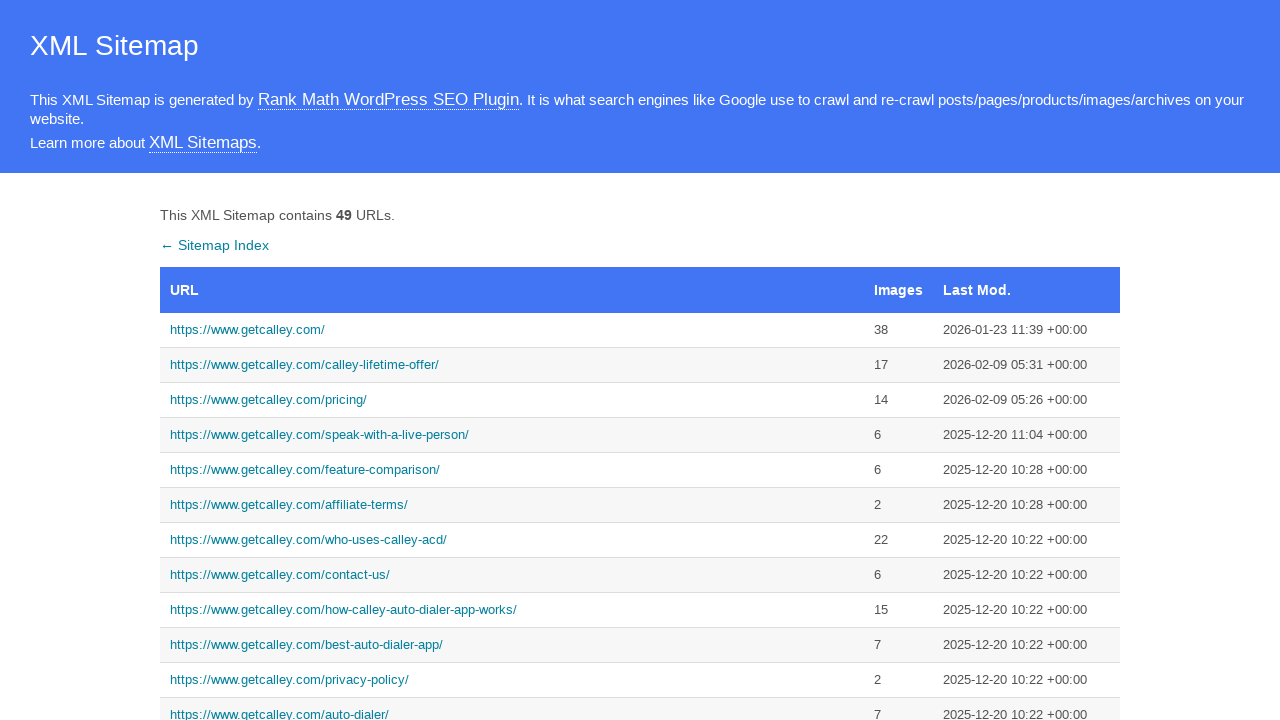

Clicked link for https://www.getcalley.com/calley-pro-features/ at (512, 360) on text=https://www.getcalley.com/calley-pro-features/
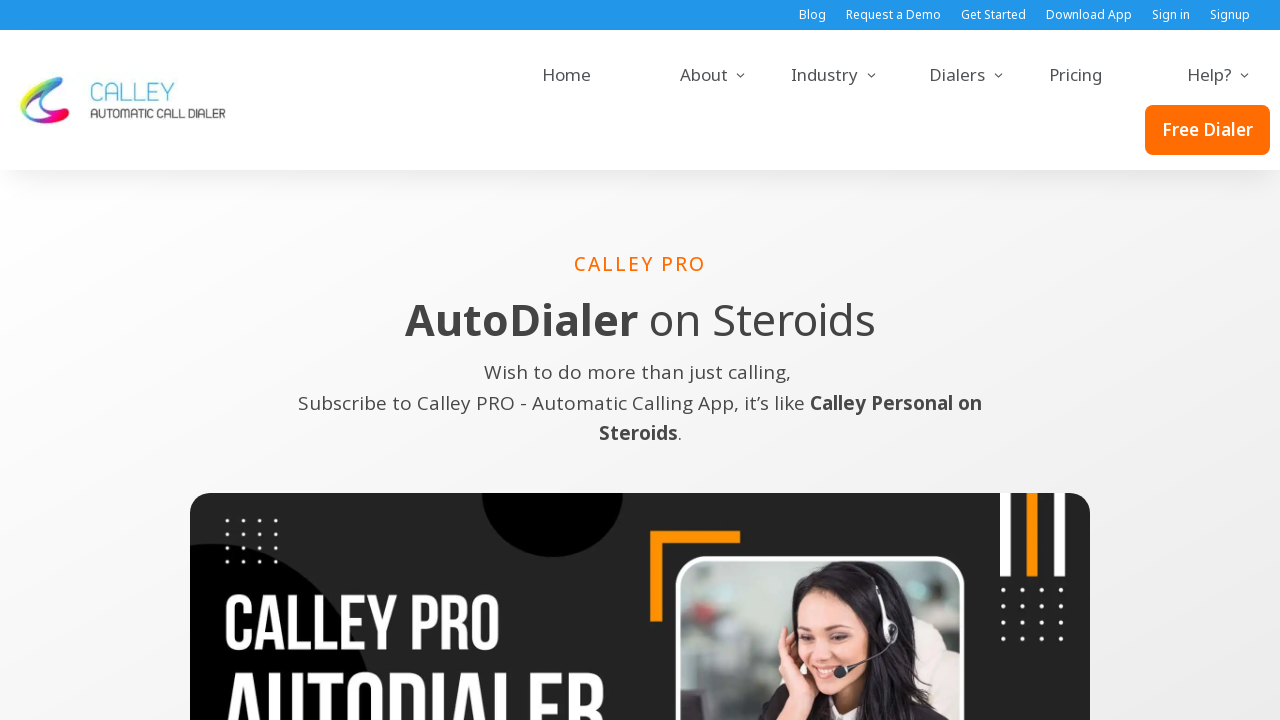

Page loaded for https://www.getcalley.com/calley-pro-features/
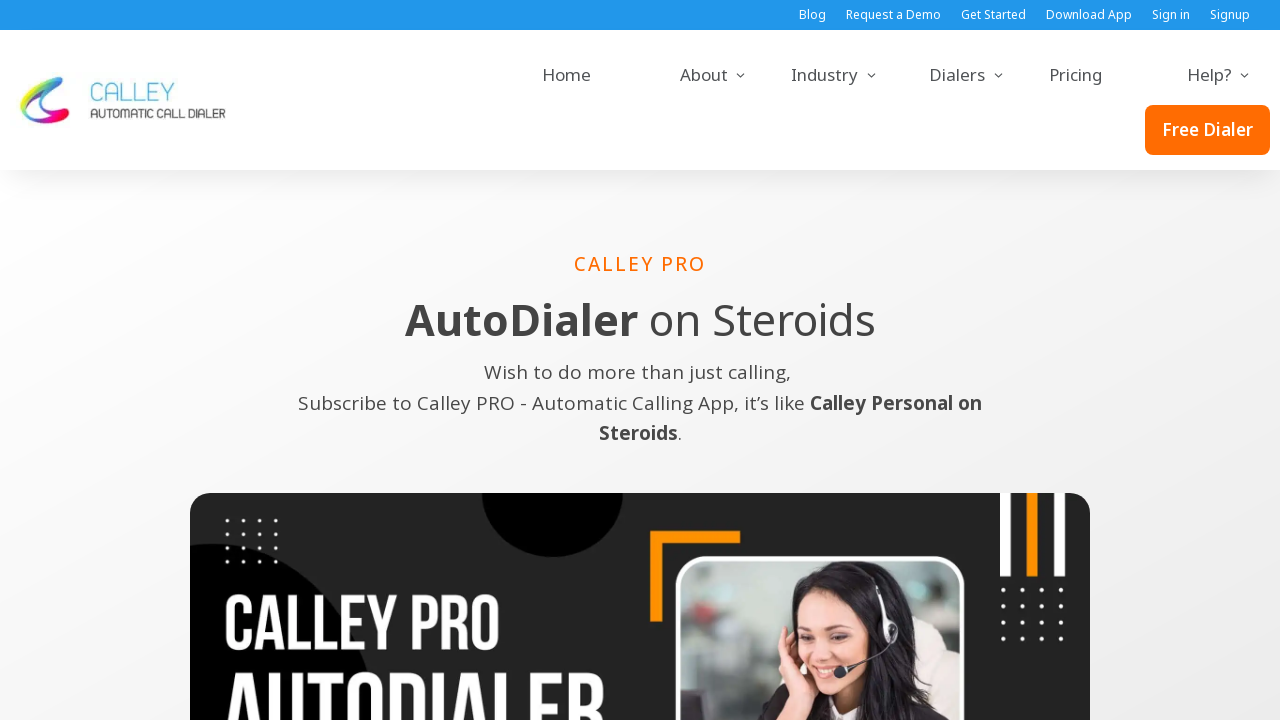

Navigated back to sitemap
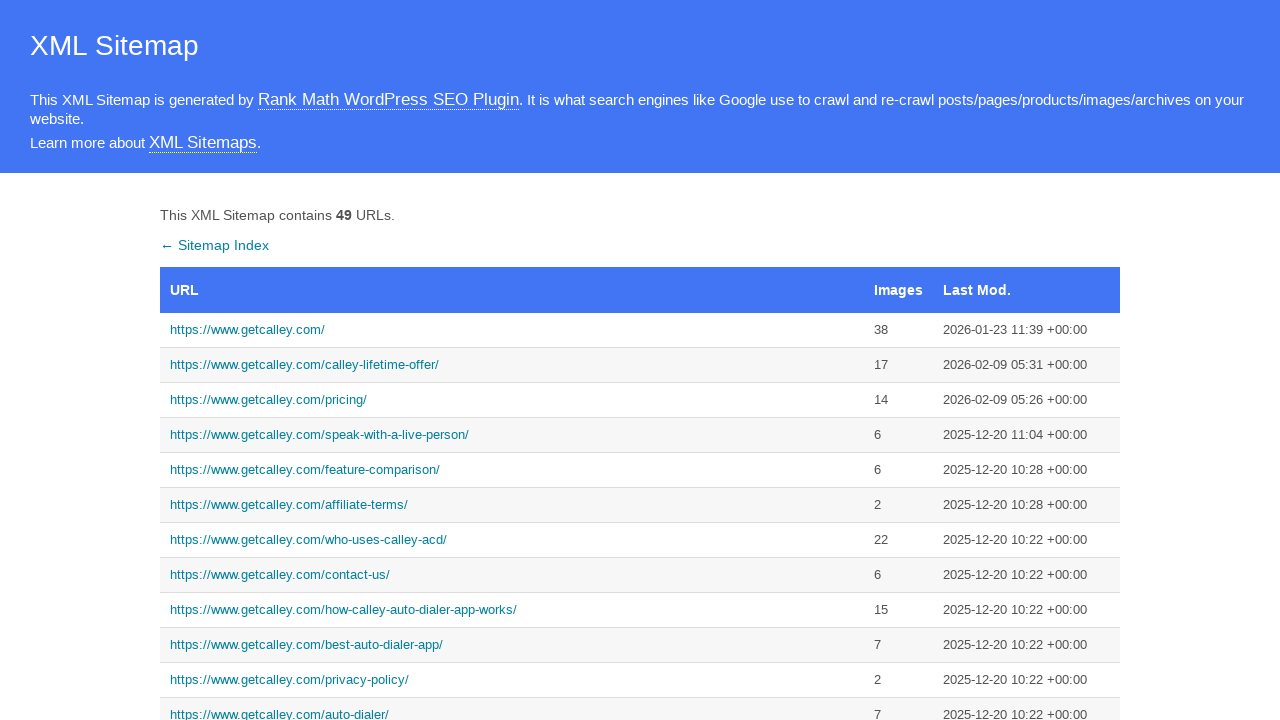

Sitemap page reloaded
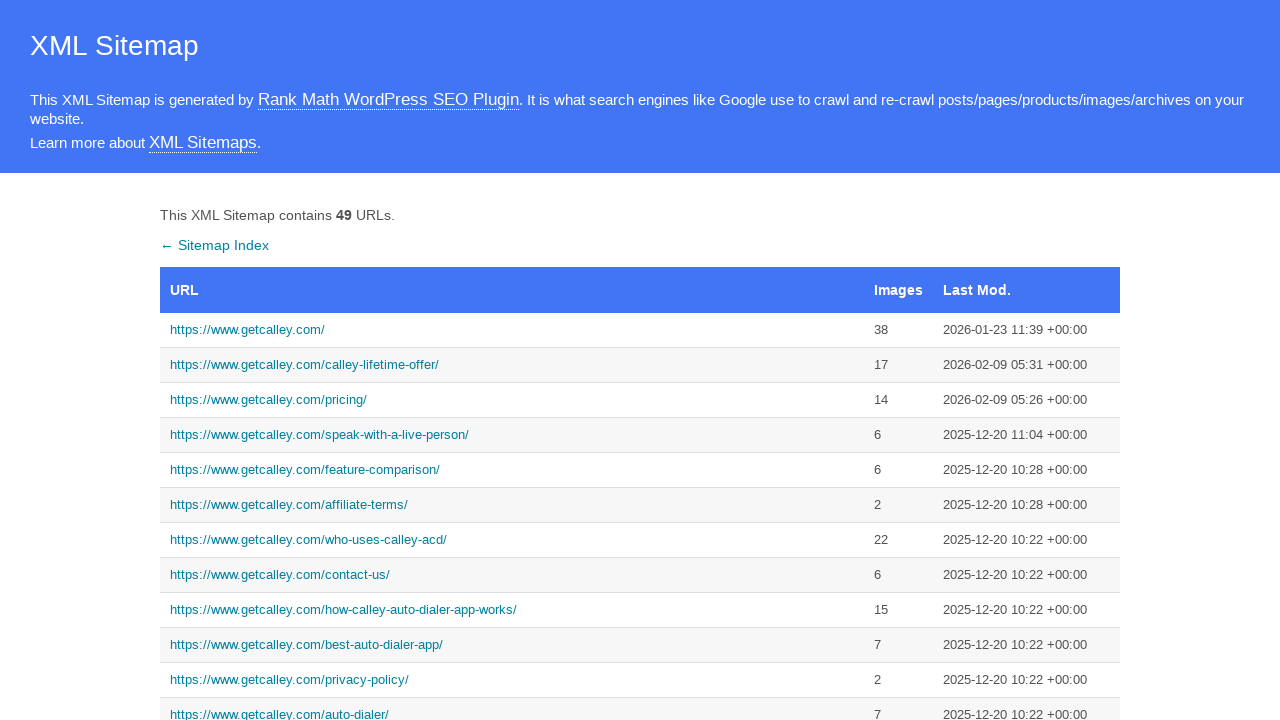

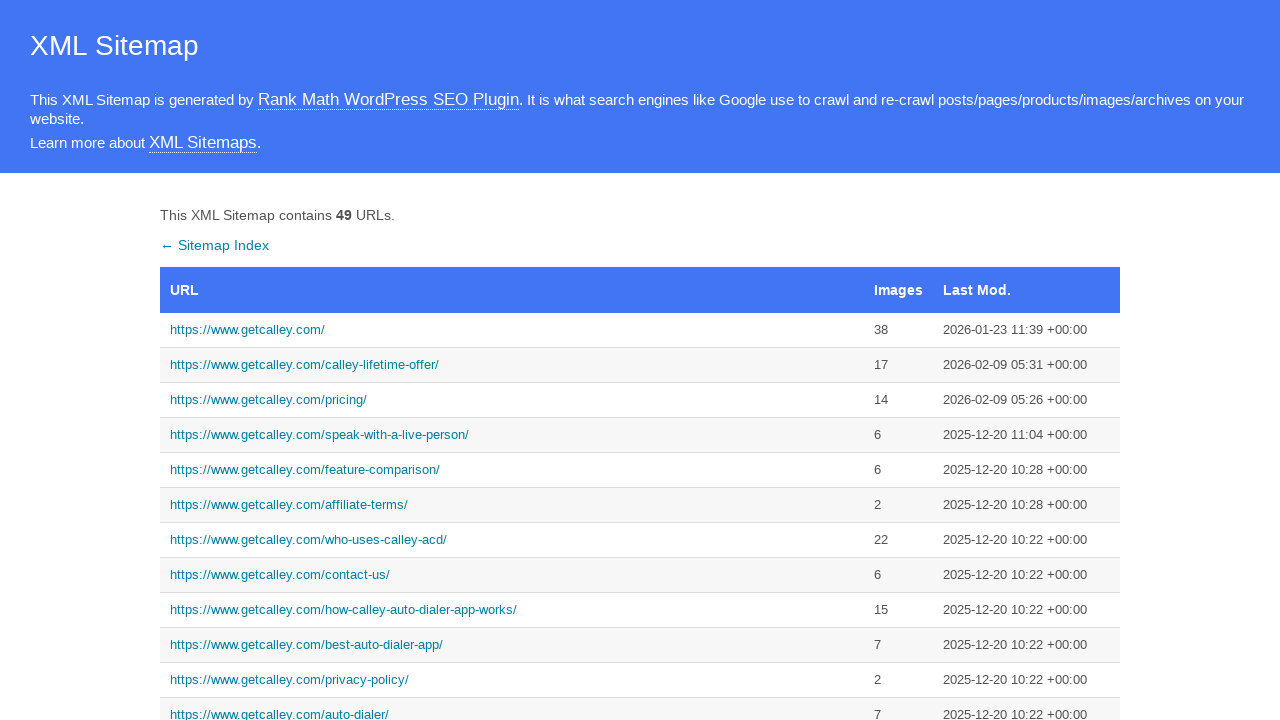